Tests that the home page loads correctly by verifying various page sections are visible including navbar, footer, banner, featured products, top sales, new arrivals, and shop by category sections.

Starting URL: https://gadget-hub-shop.vercel.app

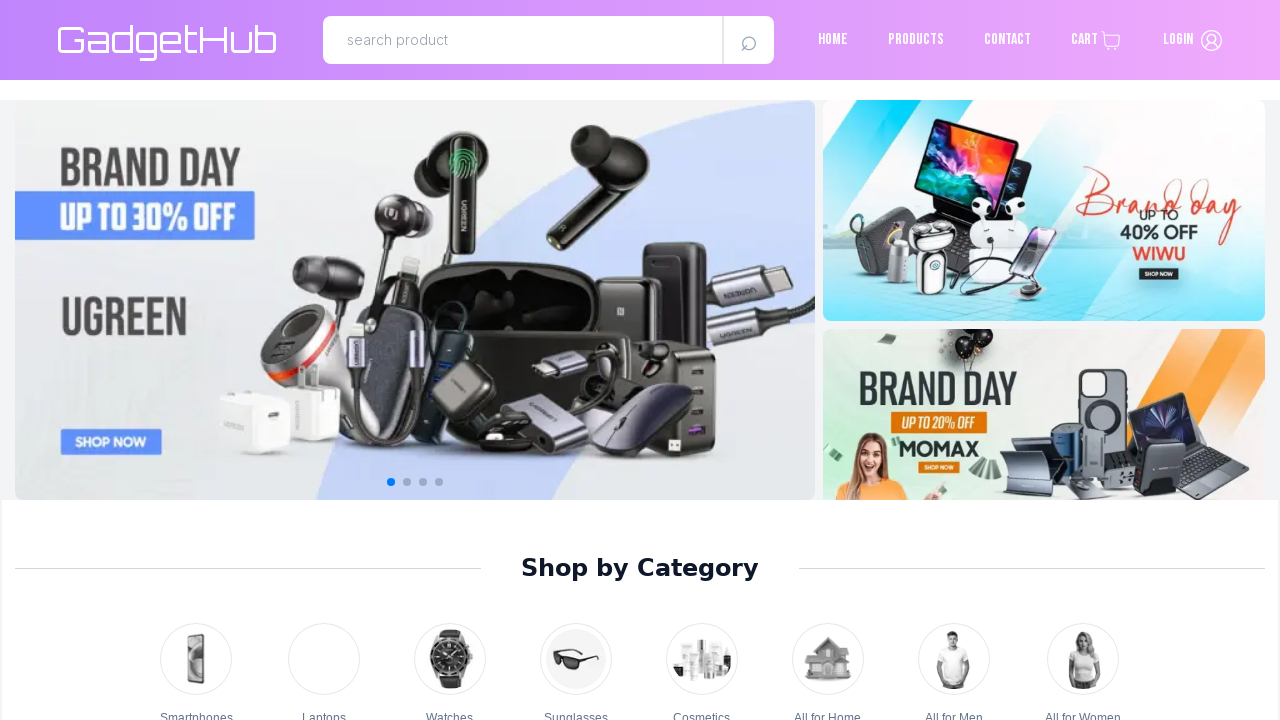

Set viewport size to 1920x1080
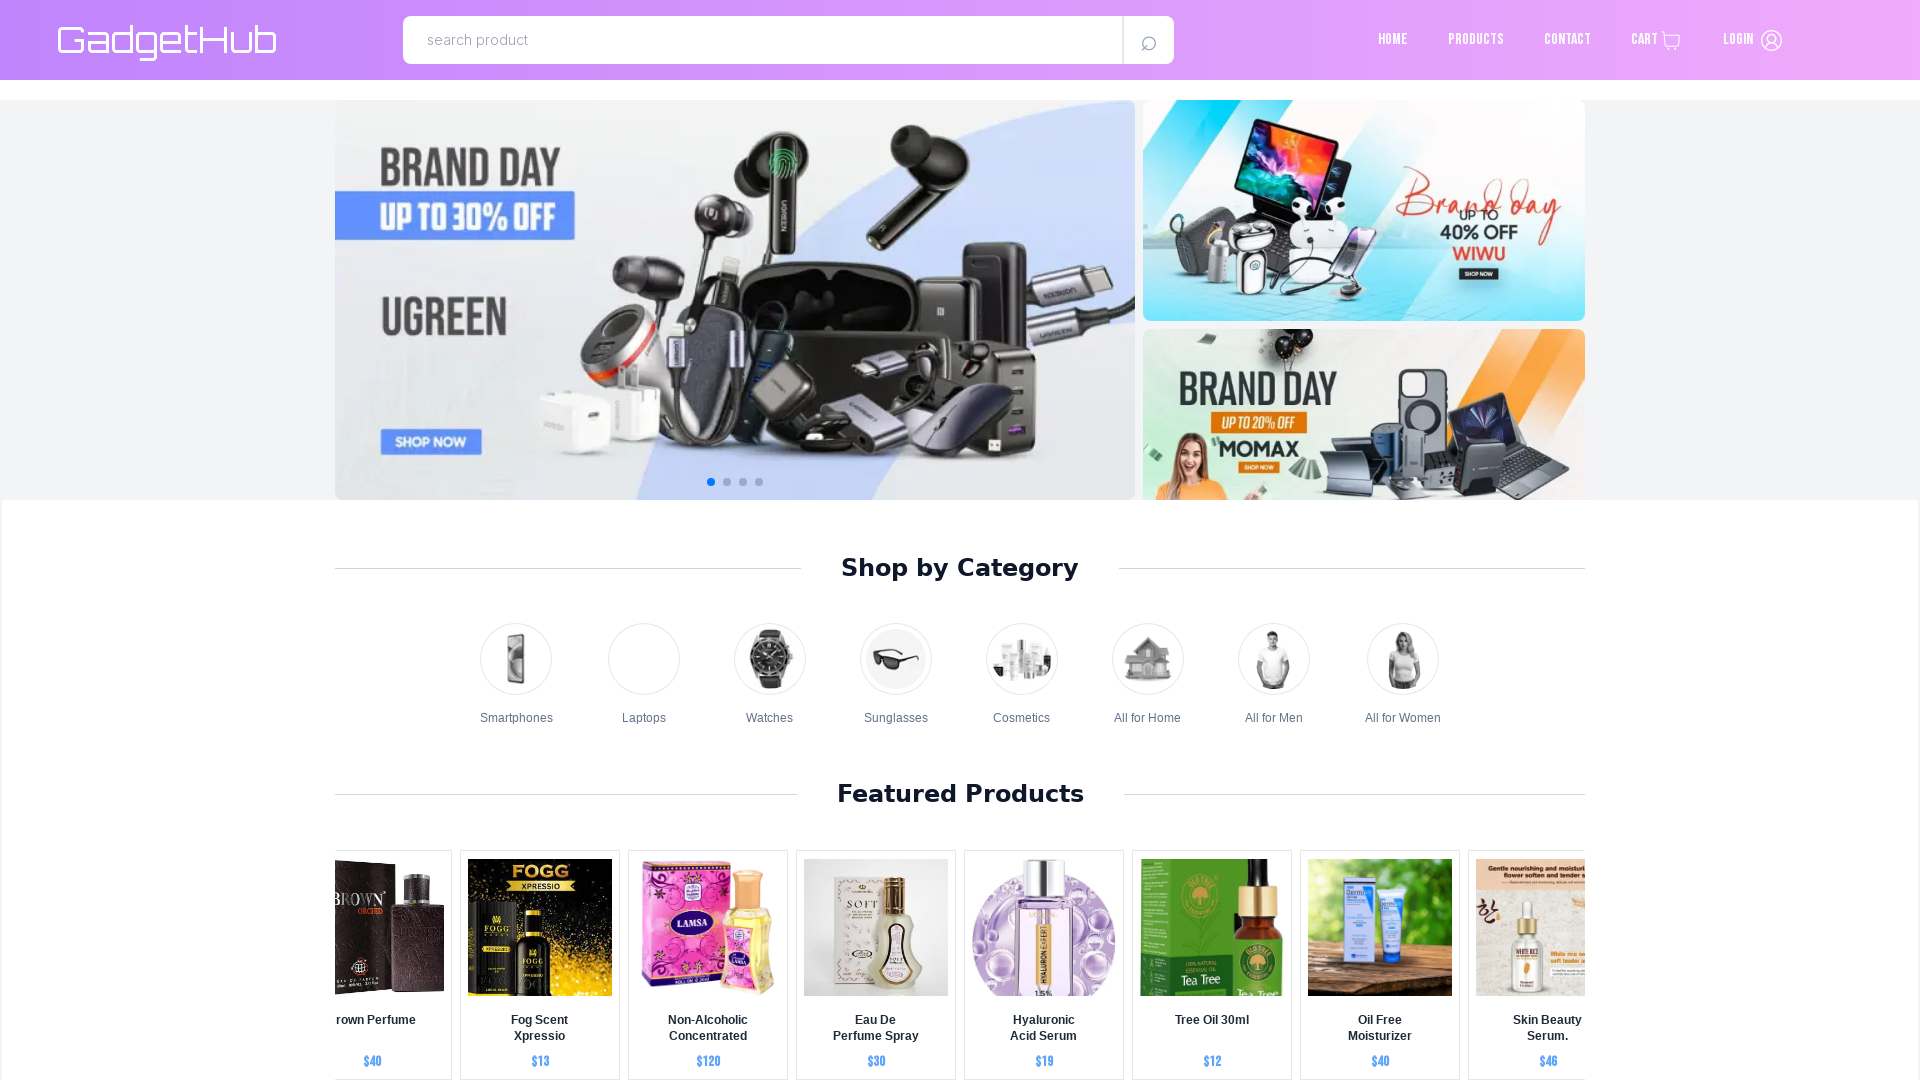

Home page section loaded
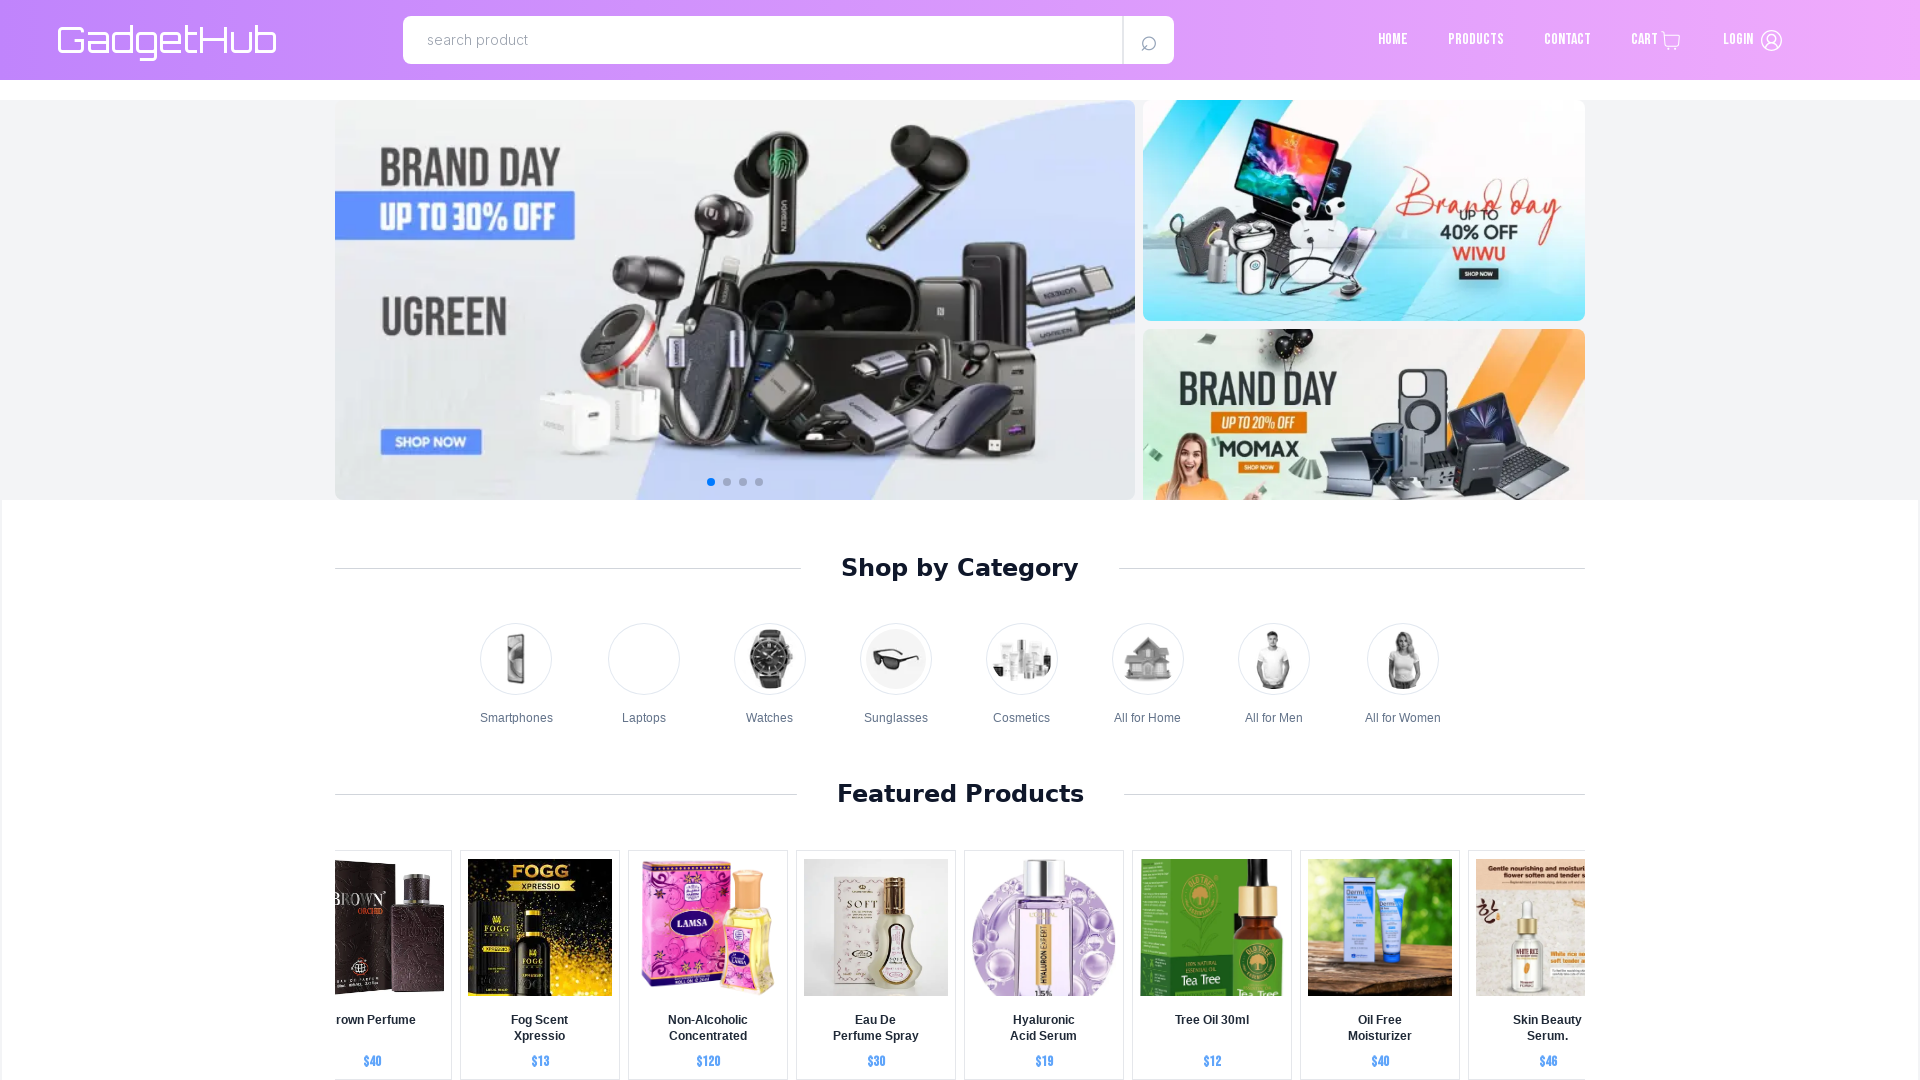

Footer section loaded
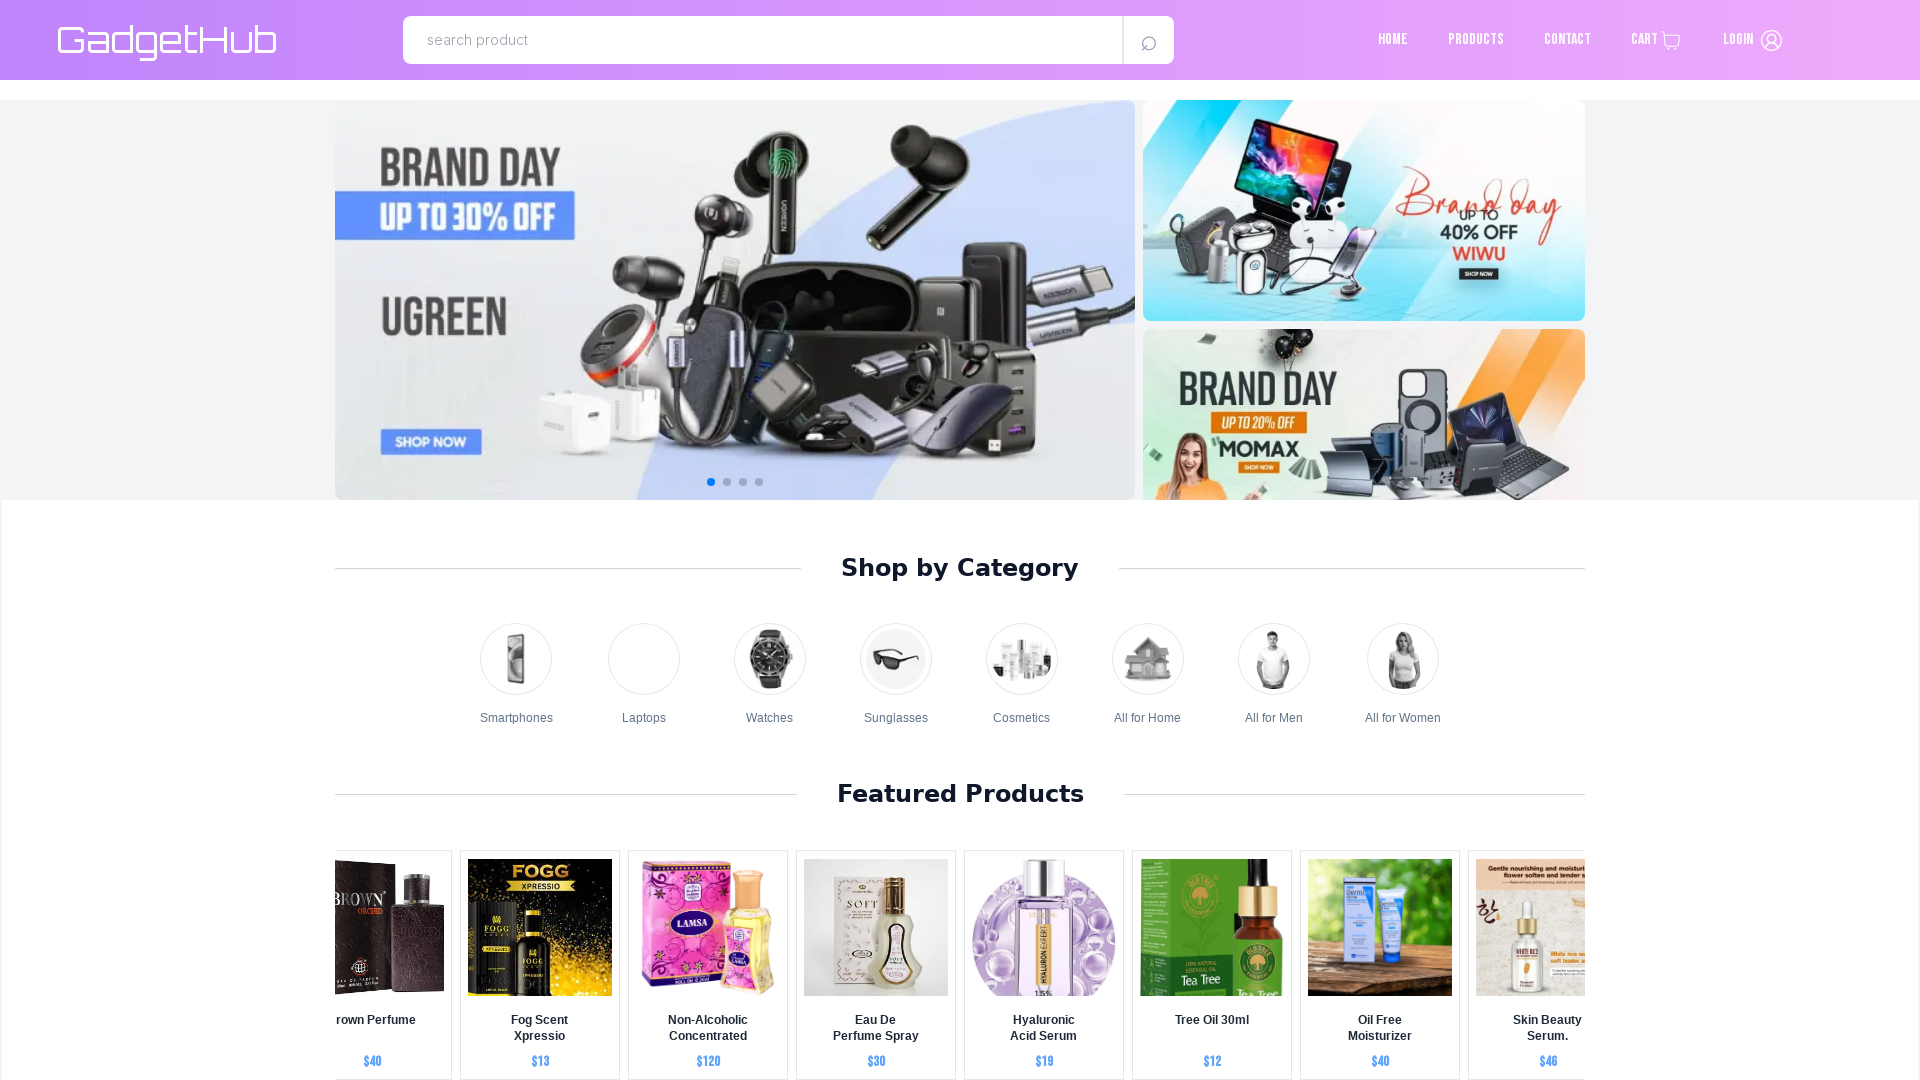

Navbar section loaded
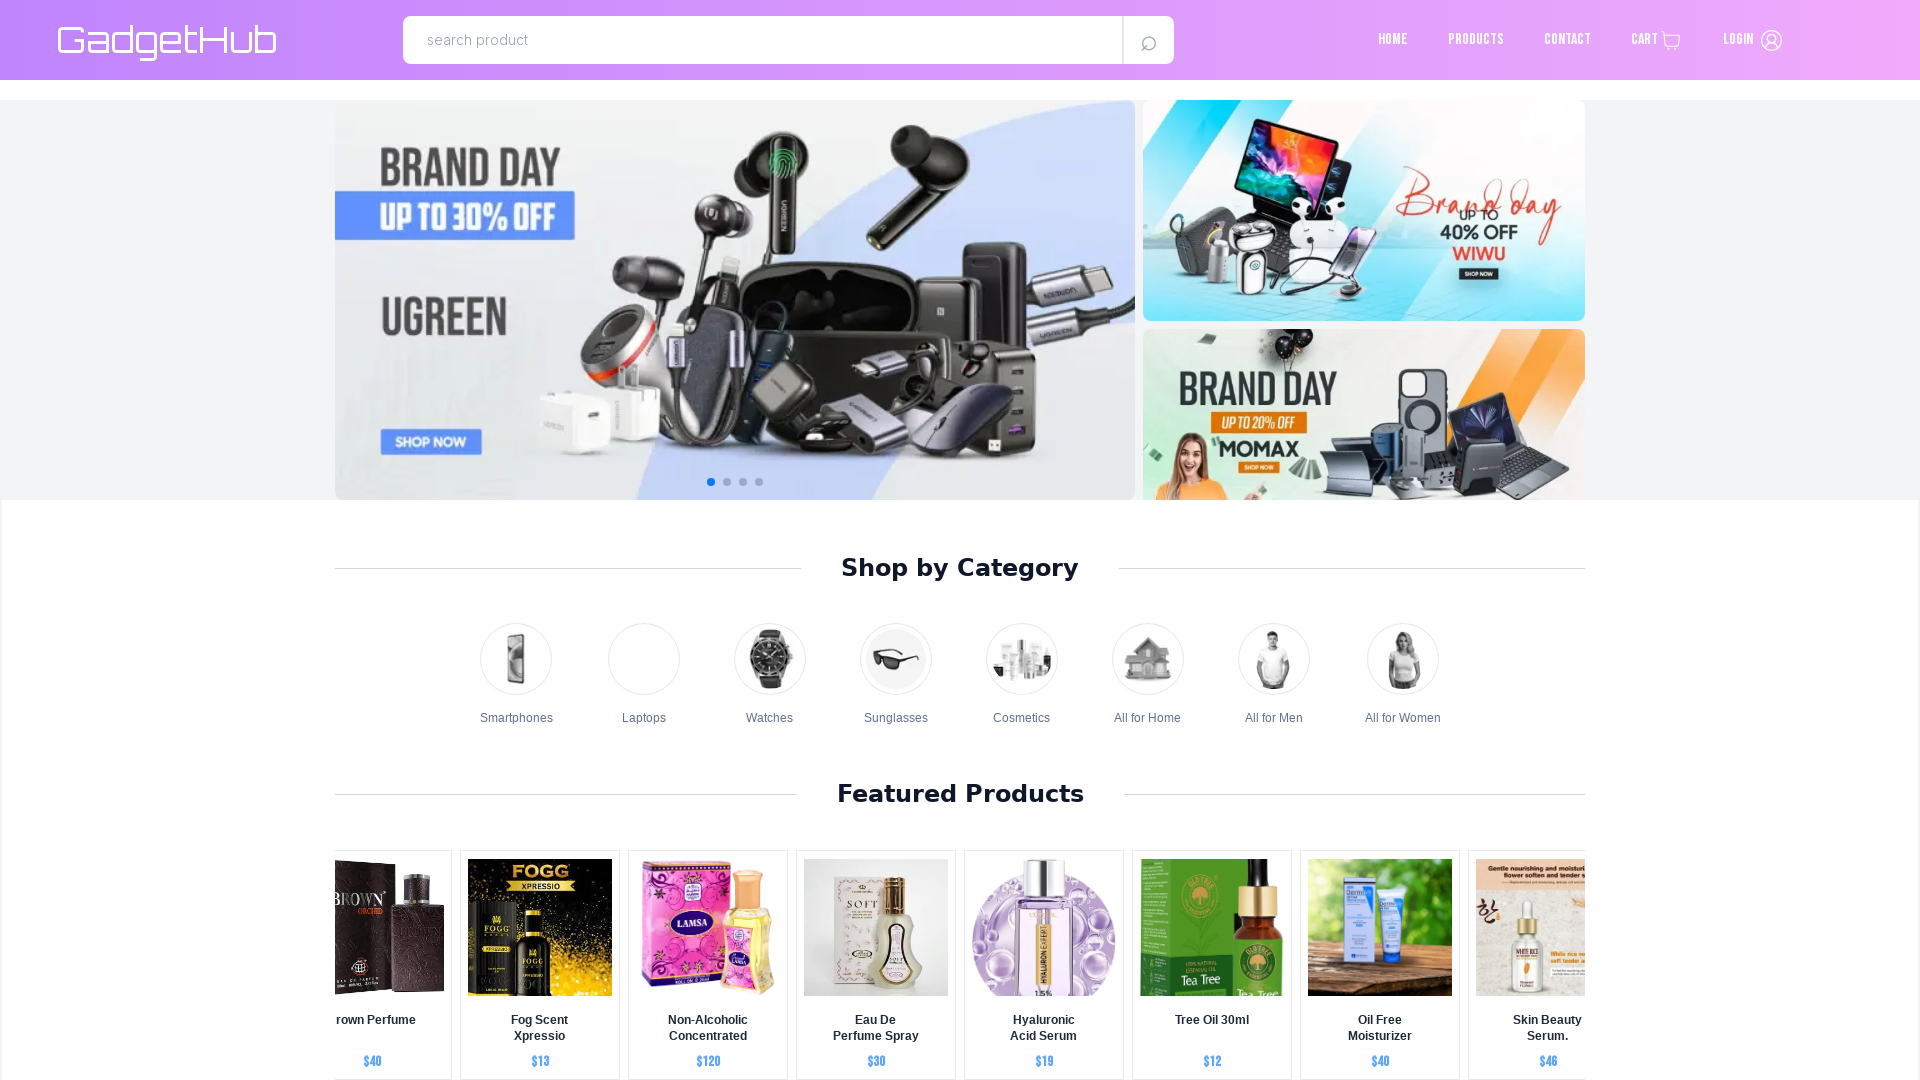

Banner section loaded
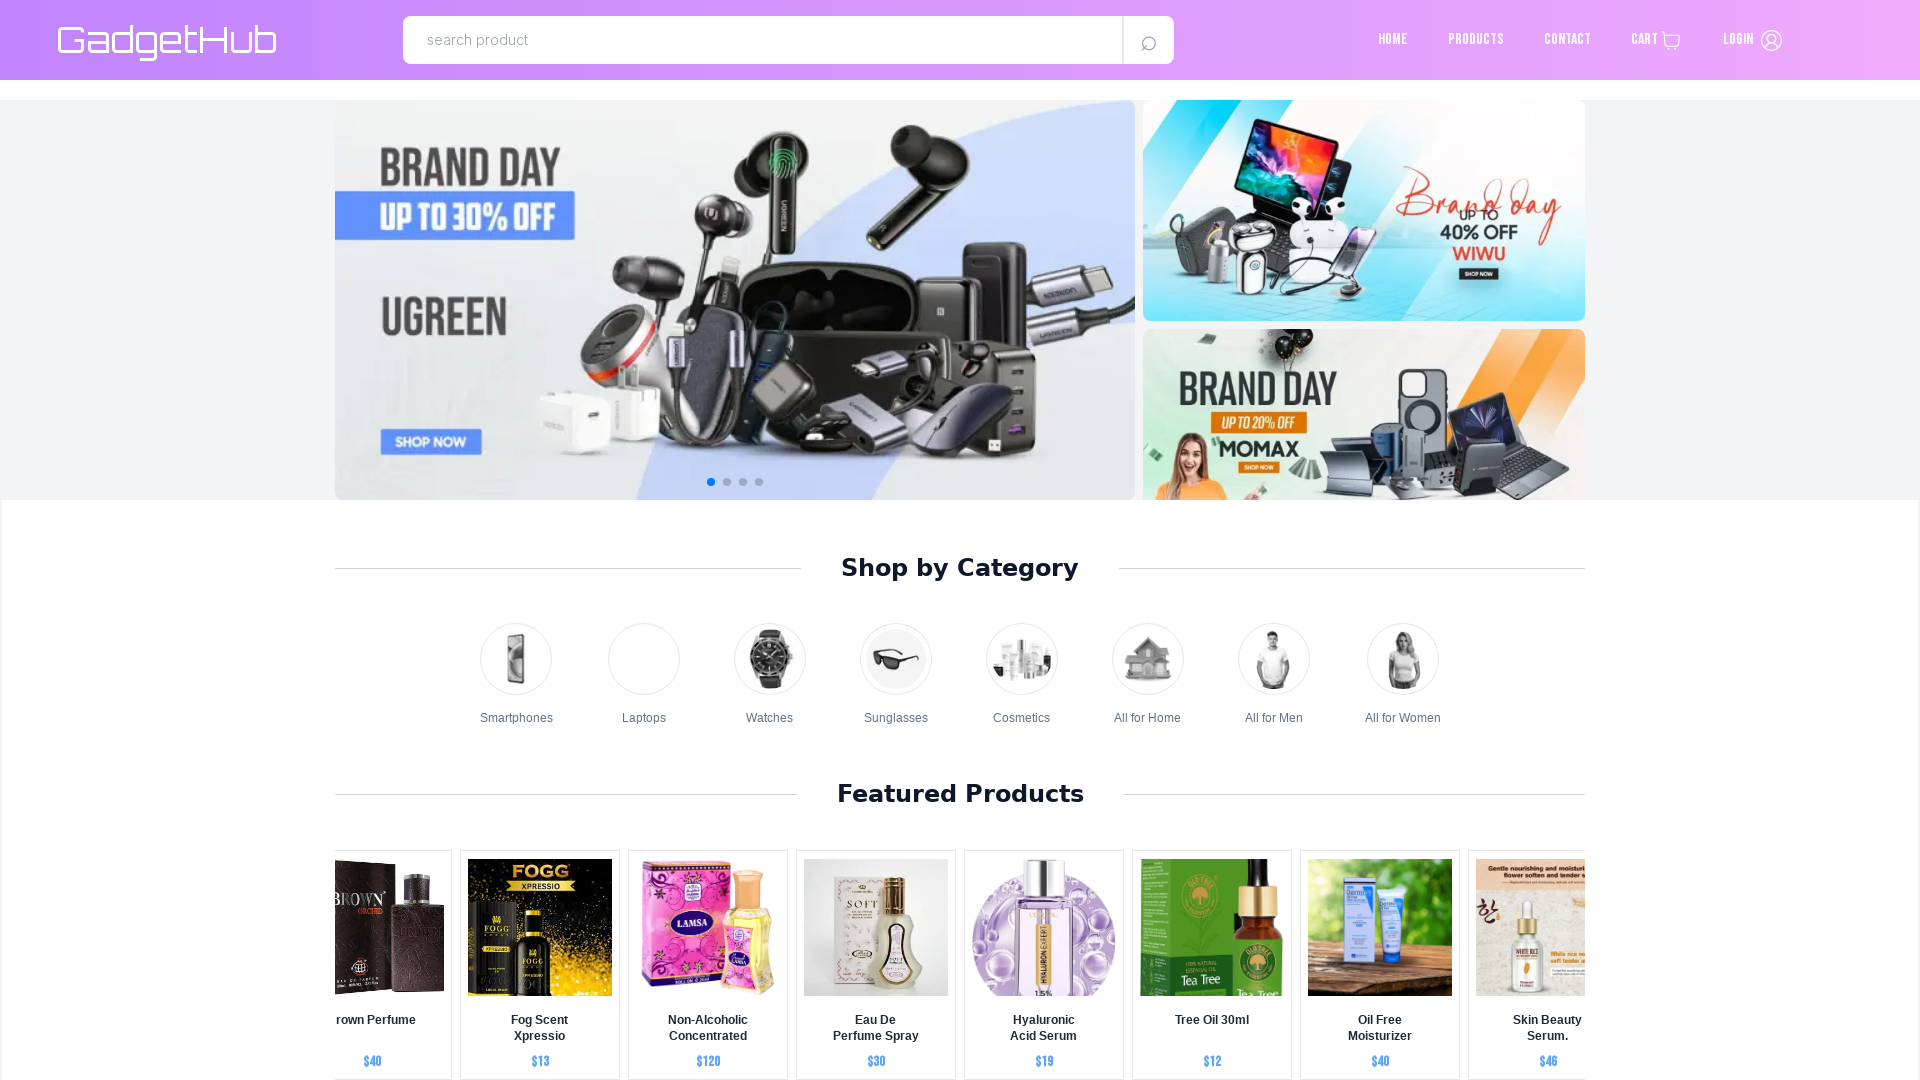

Featured products section loaded
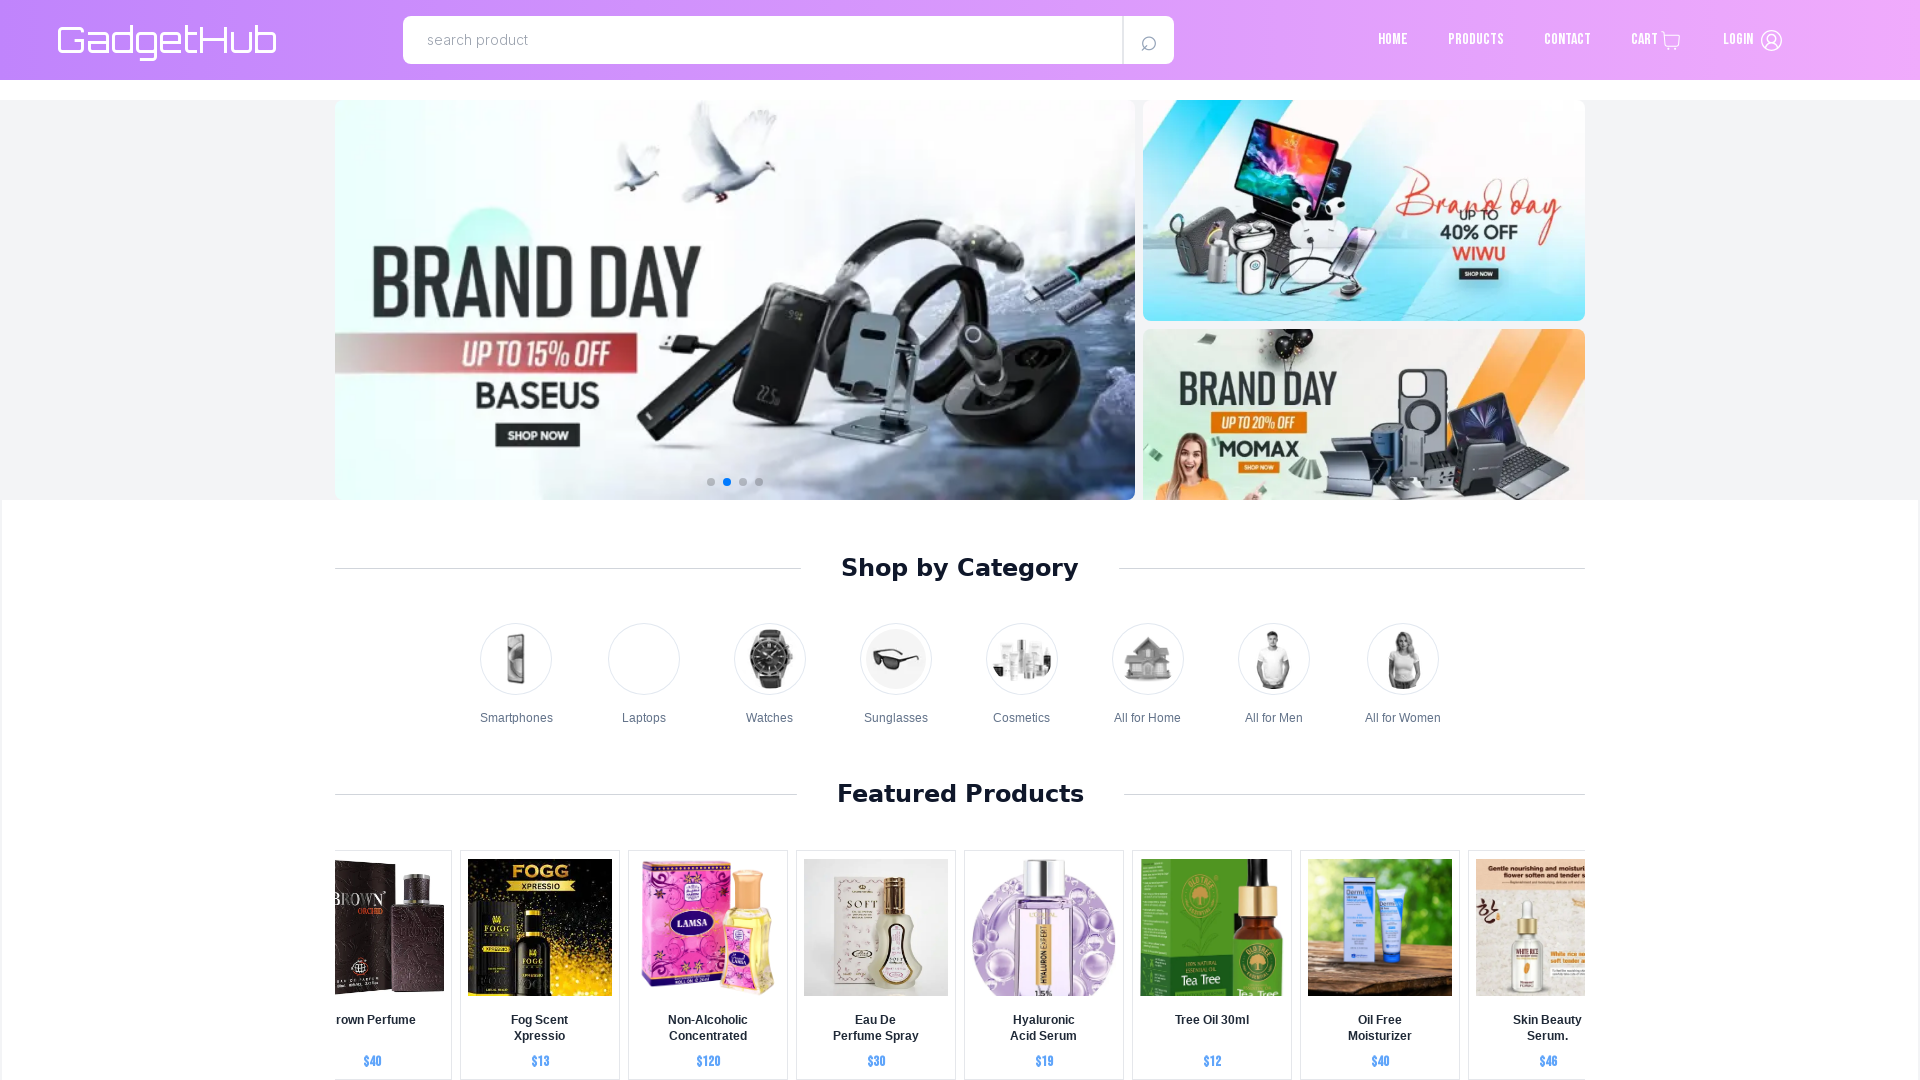

Top sales section loaded
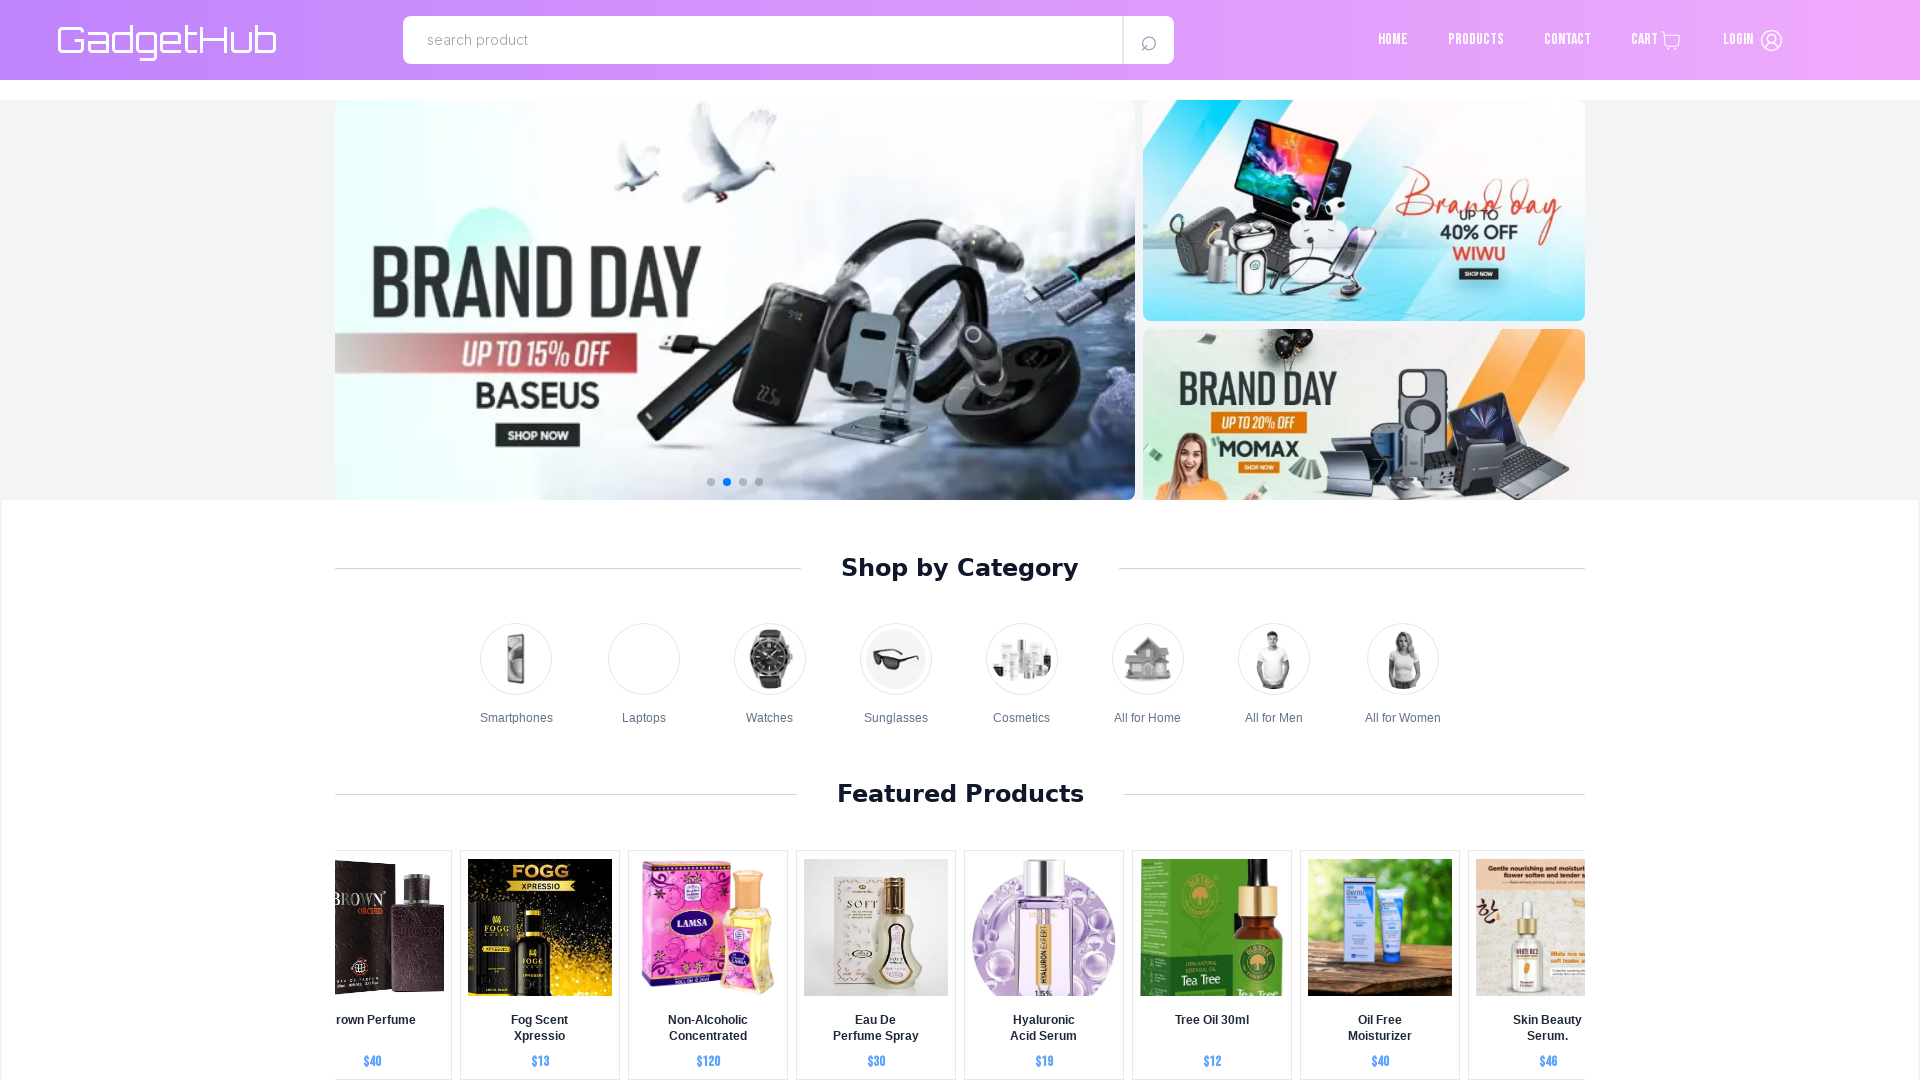

New arrivals section loaded
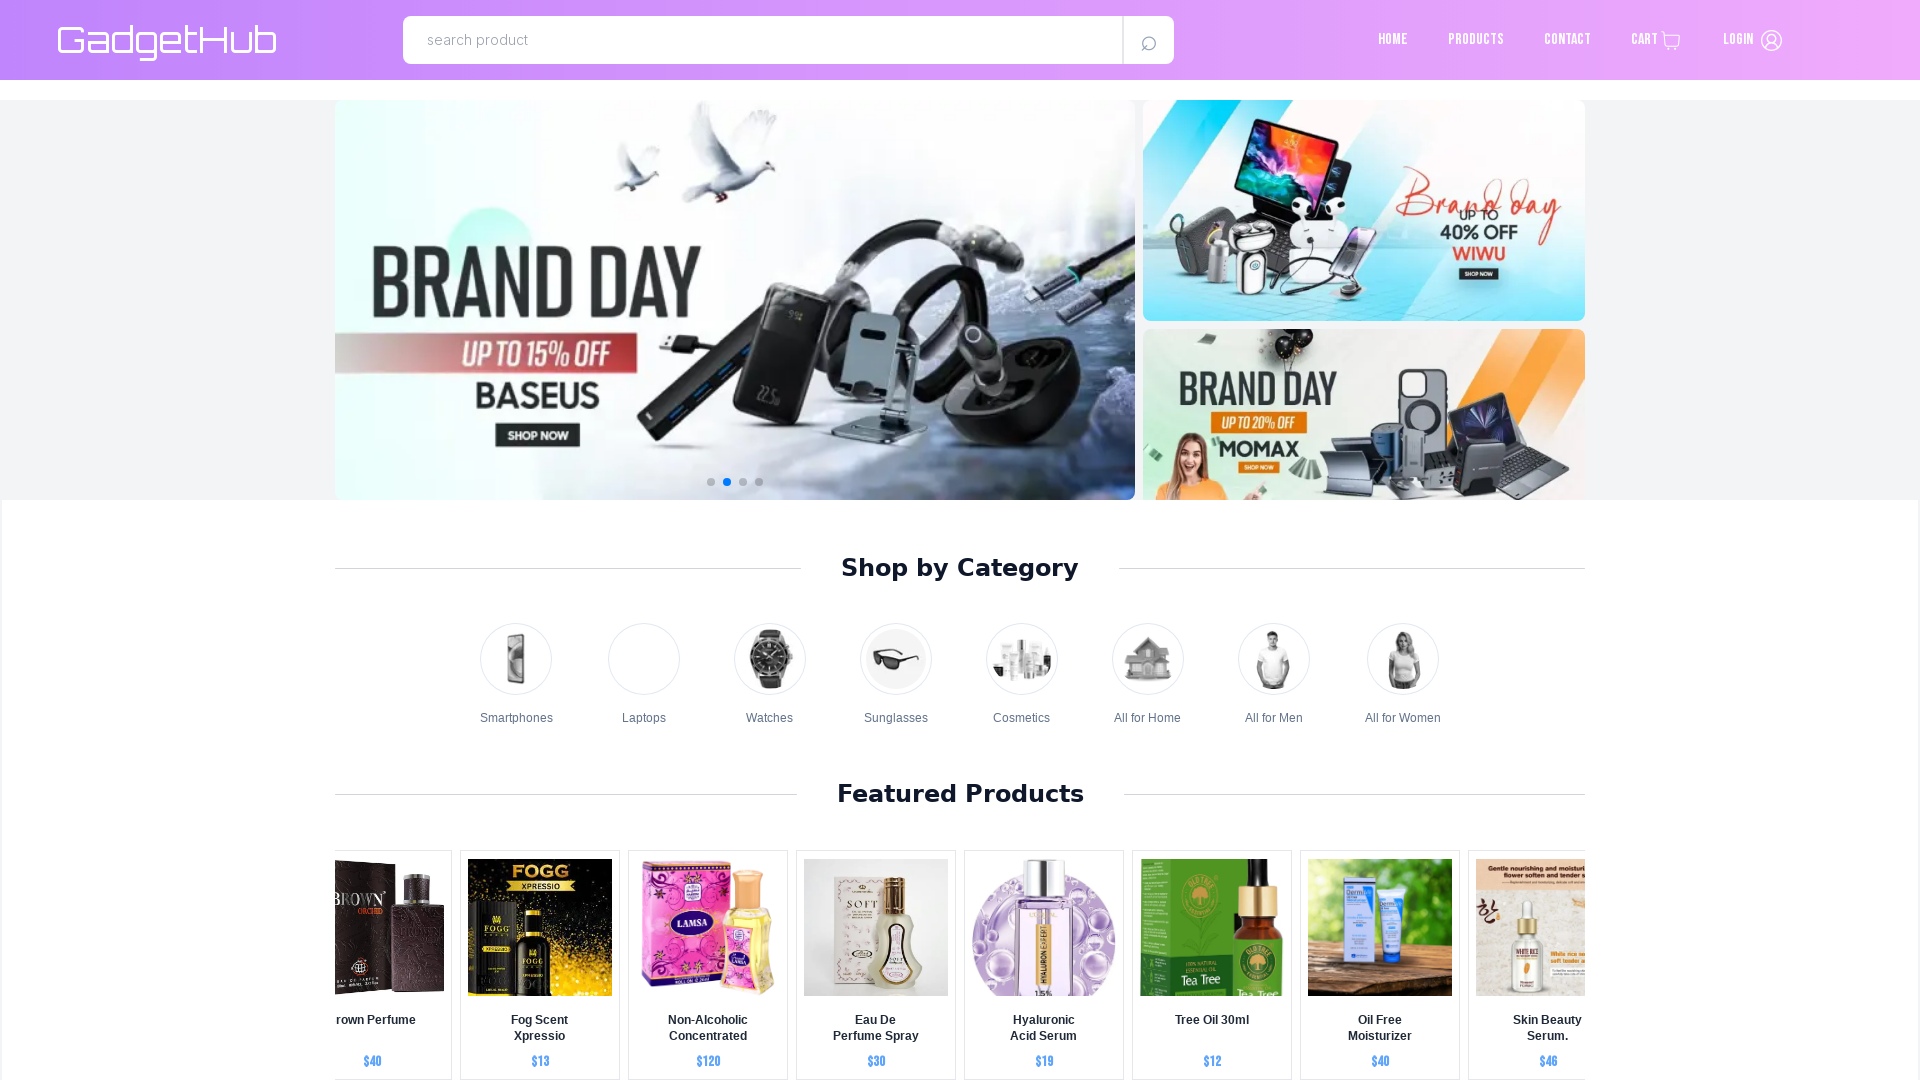

Shop by category section loaded
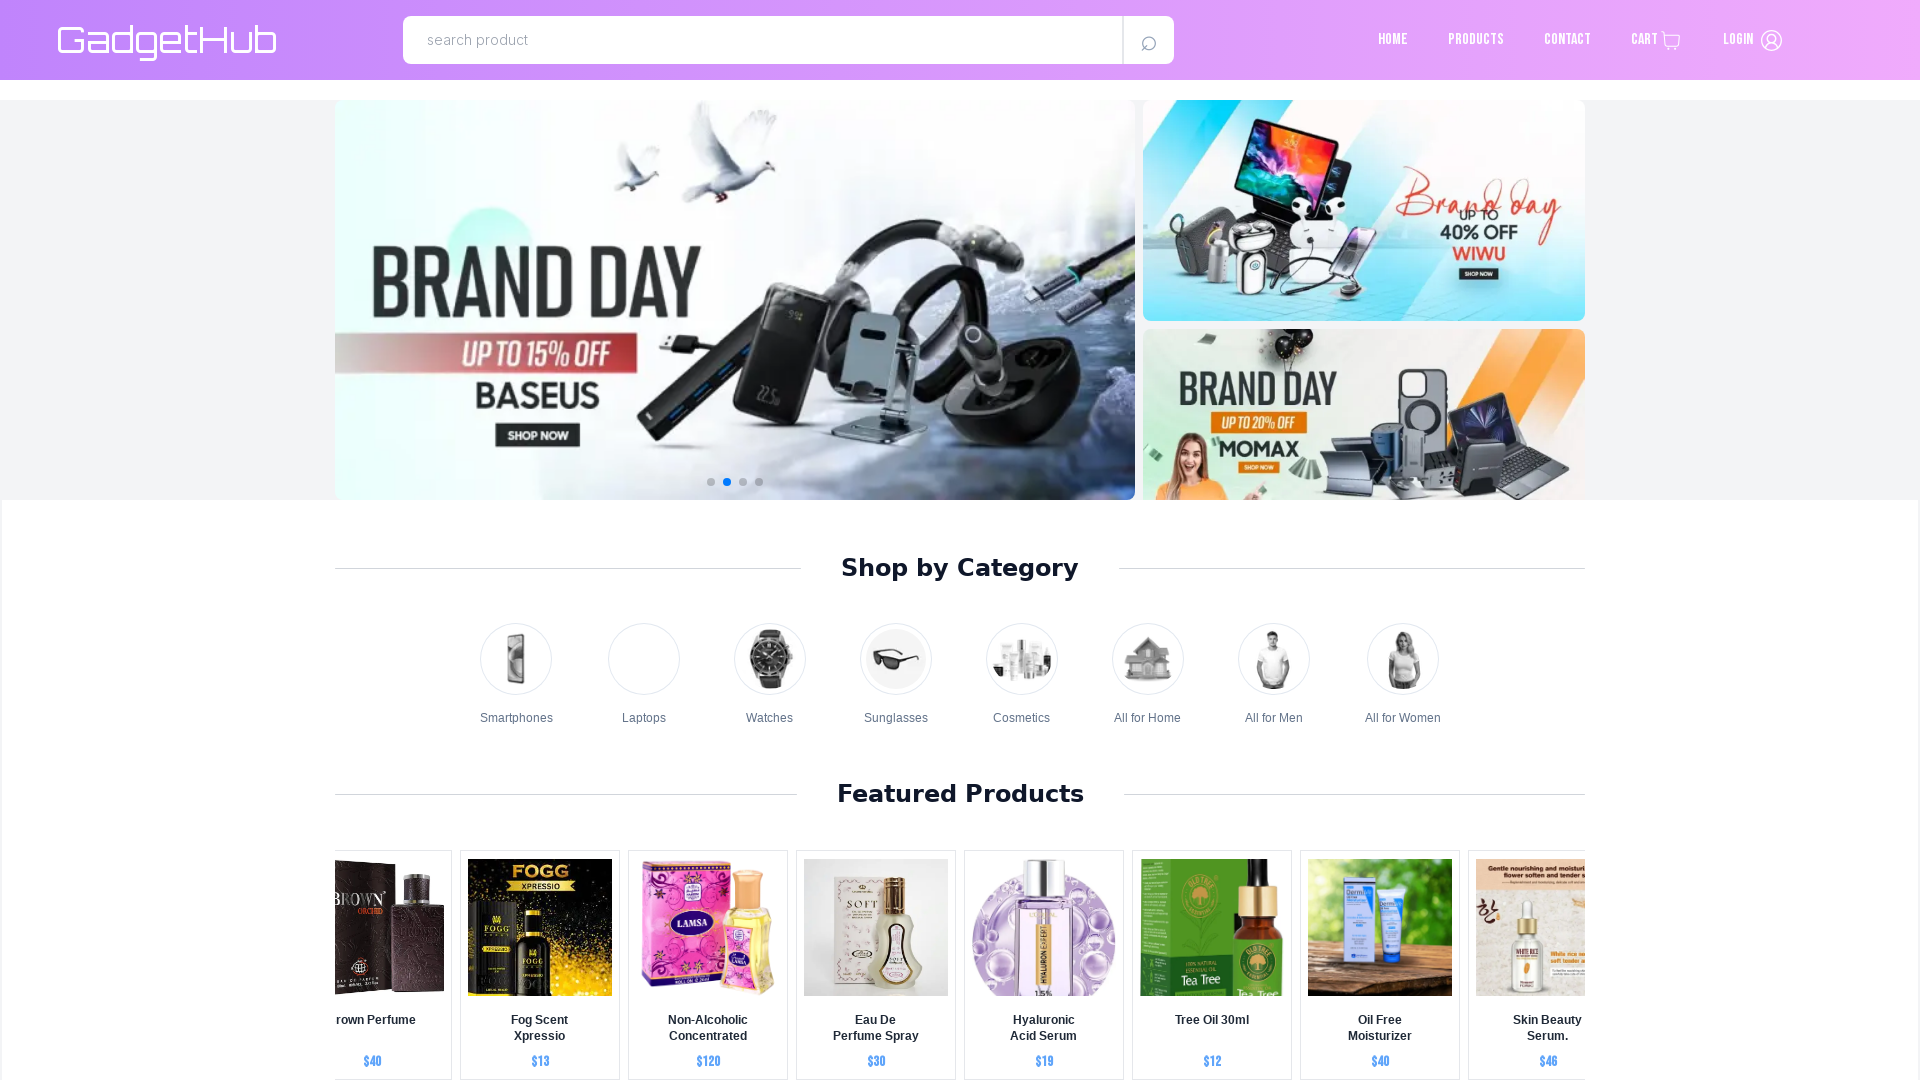

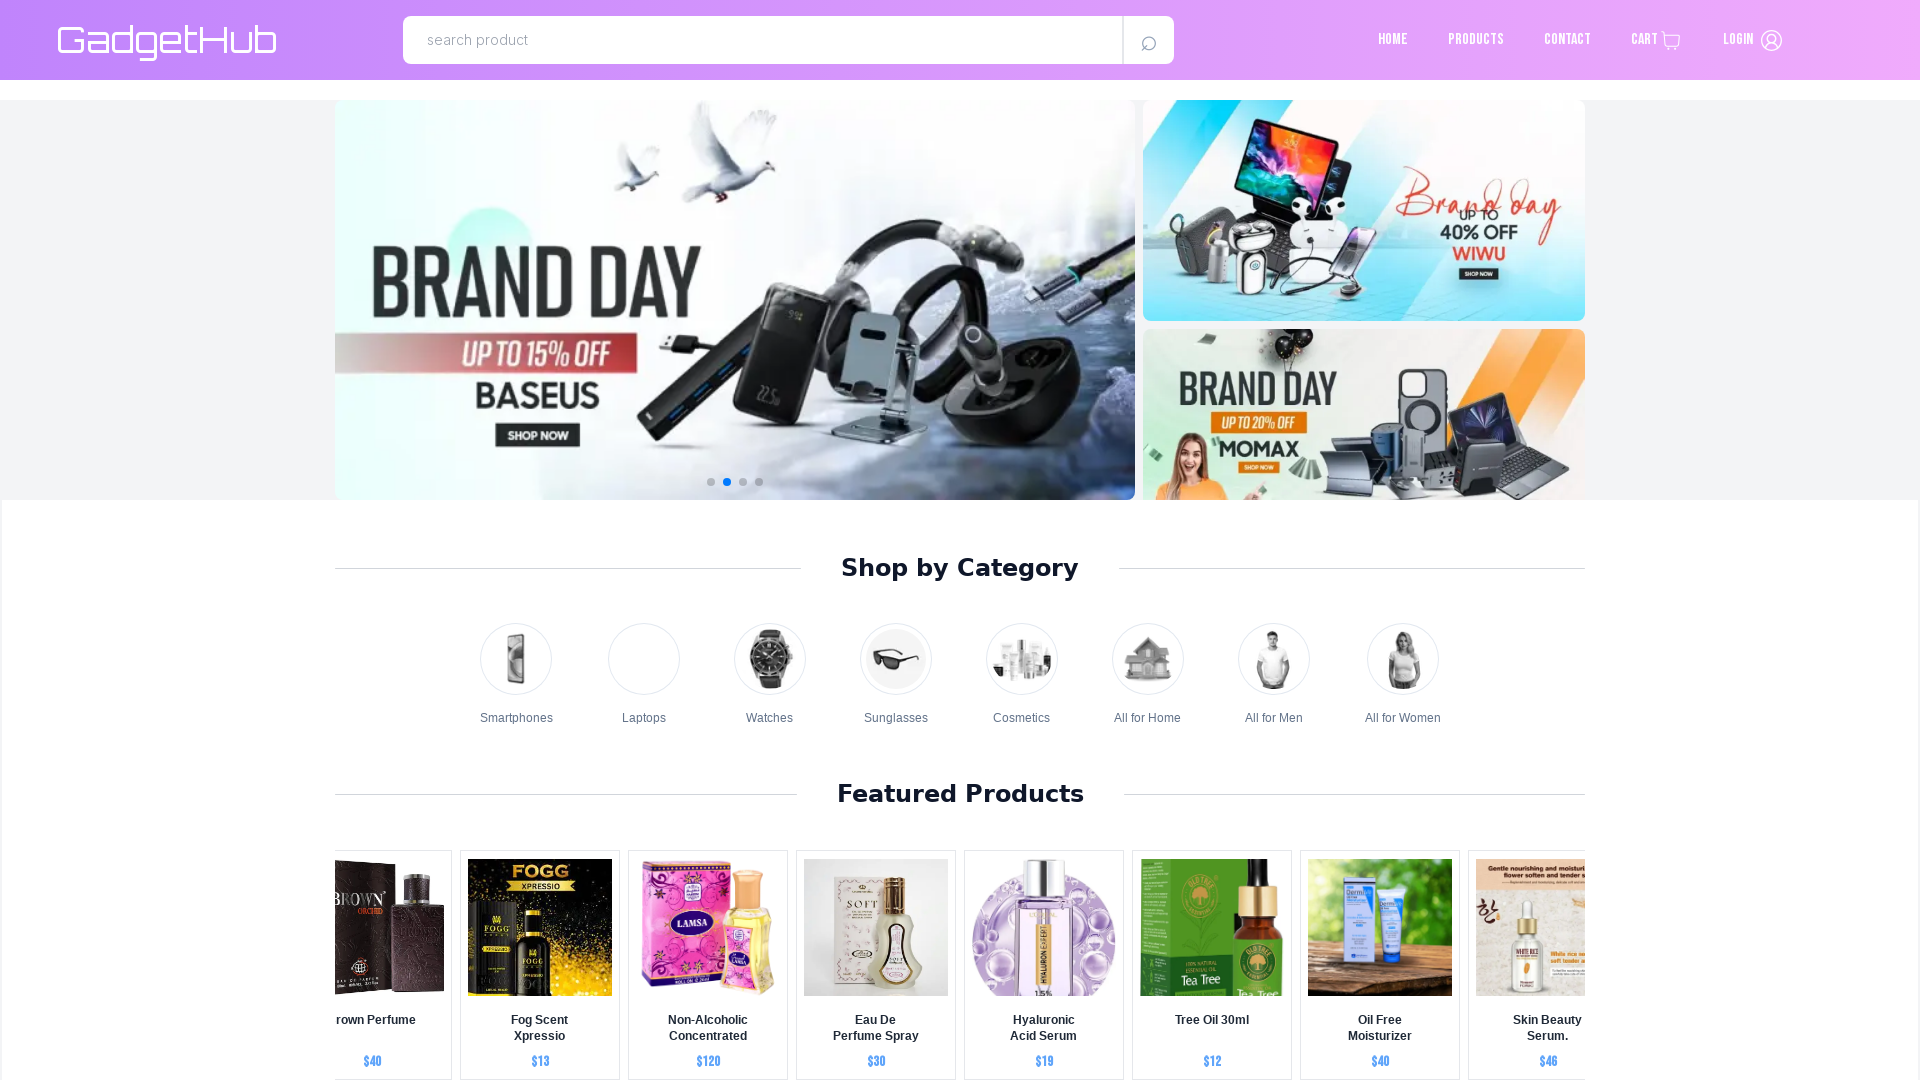